Tests the hidden layers functionality by clicking the green button and verifying it cannot be clicked again after being covered by a hidden layer

Starting URL: http://www.uitestingplayground.com/hiddenlayers

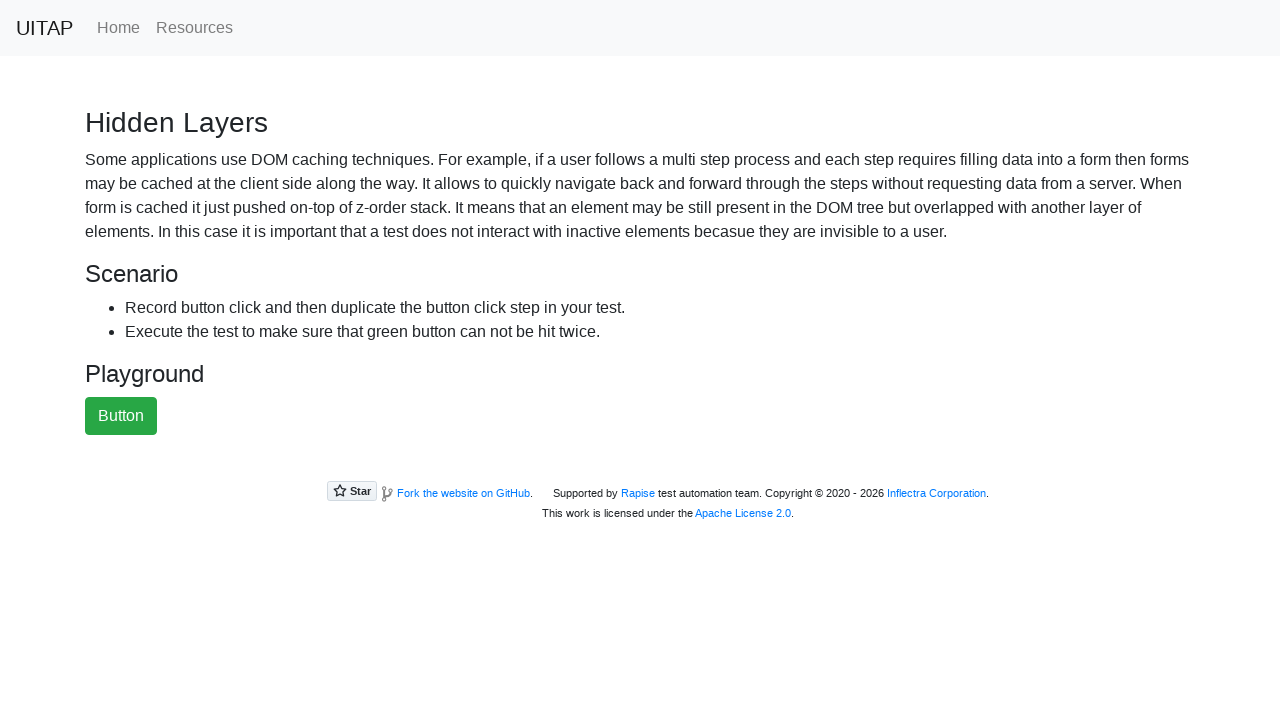

Waited for page to load - h3 element appeared
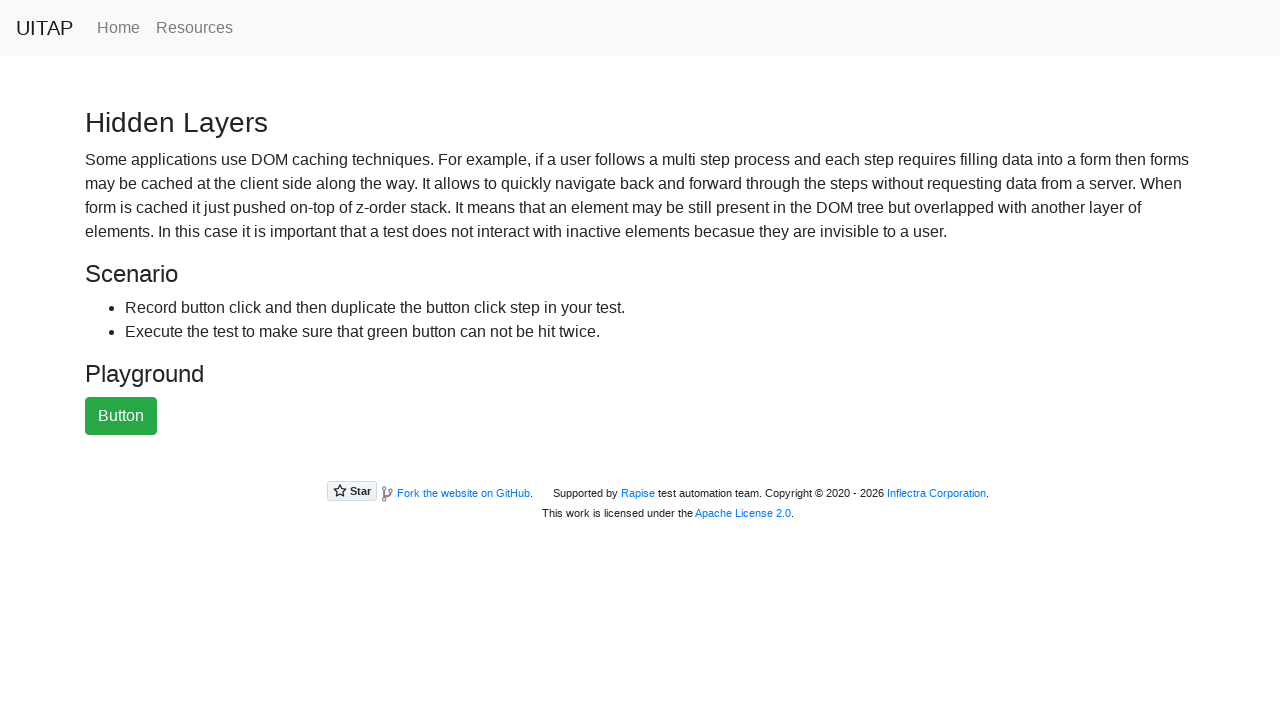

Clicked the green button at (121, 416) on #greenButton
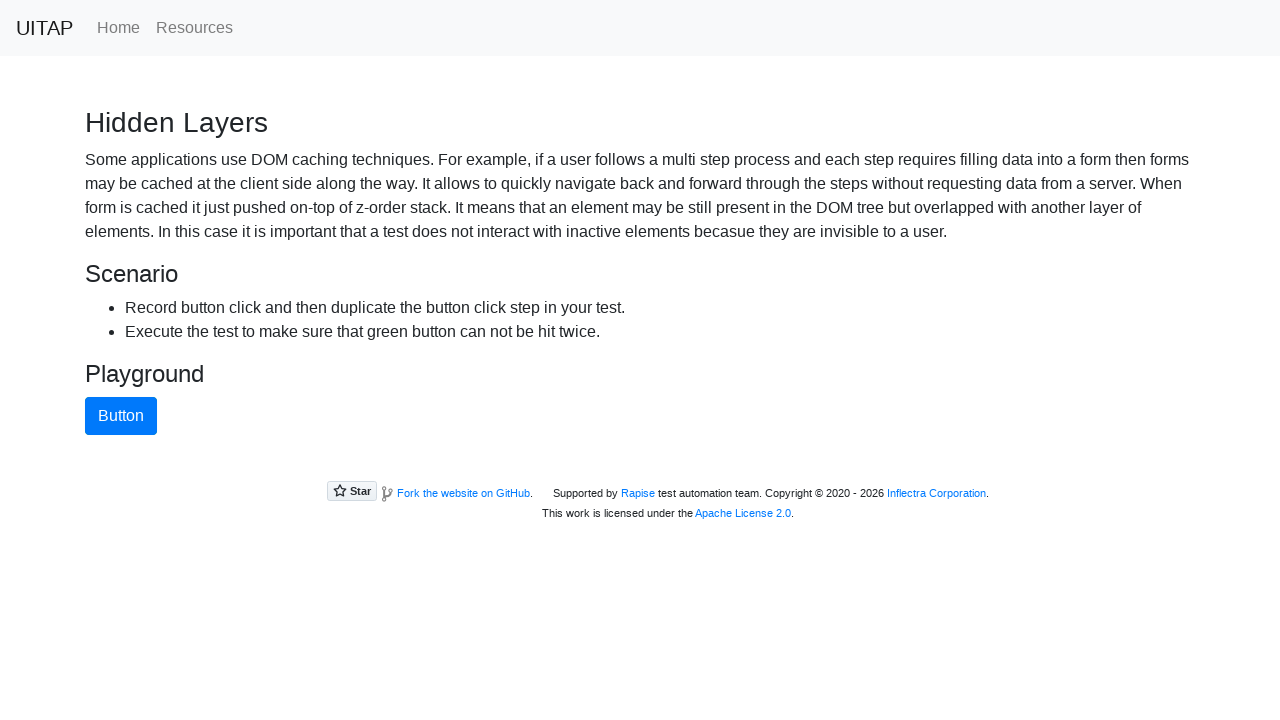

Attempted to click green button again - it is now covered and cannot be clicked (expected behavior) at (121, 416) on #greenButton
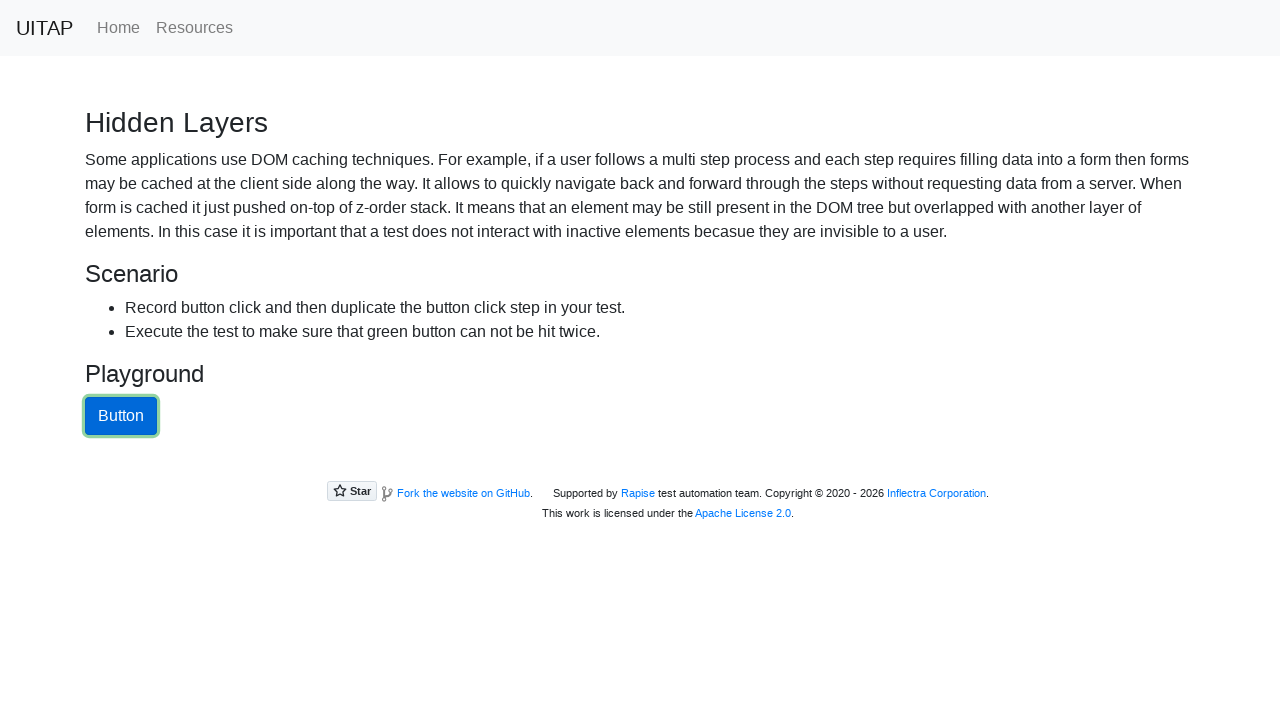

Verified the blue overlay button exists and covers the green button
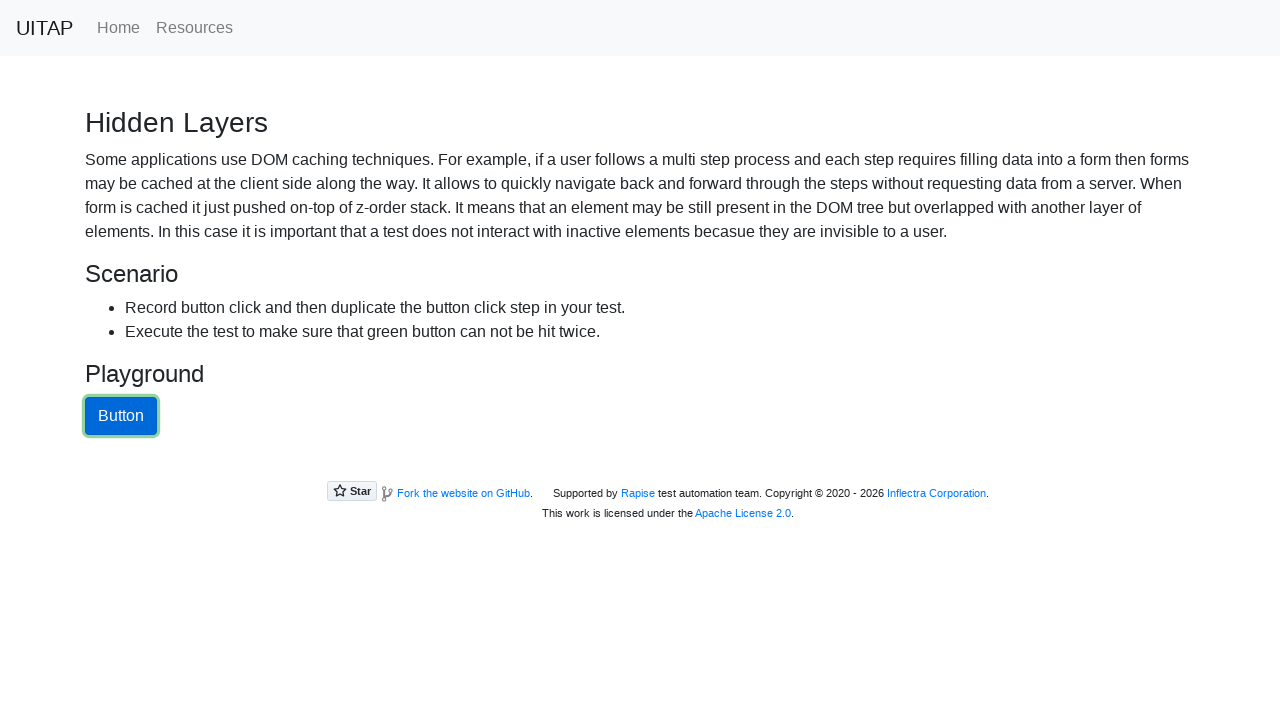

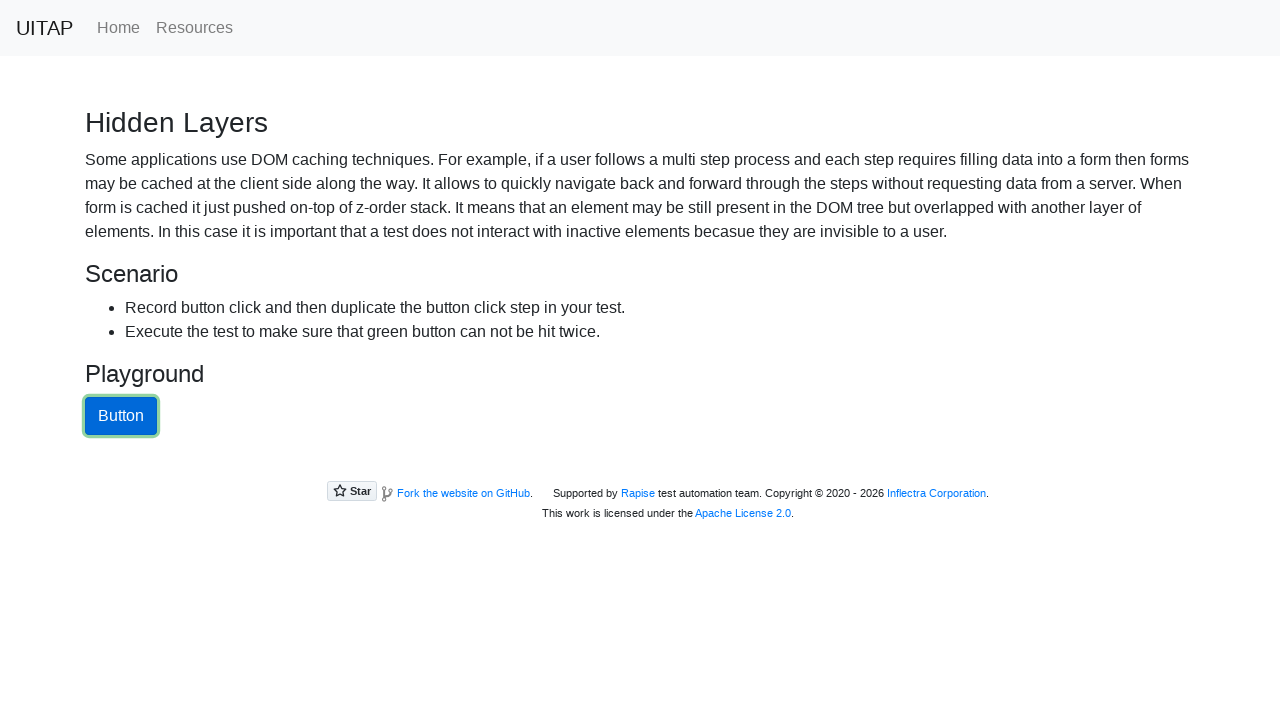